Tests dropdown selection functionality by selecting specific values from year, month, day, and state dropdowns

Starting URL: https://testcenter.techproeducation.com/index.php?page=dropdown

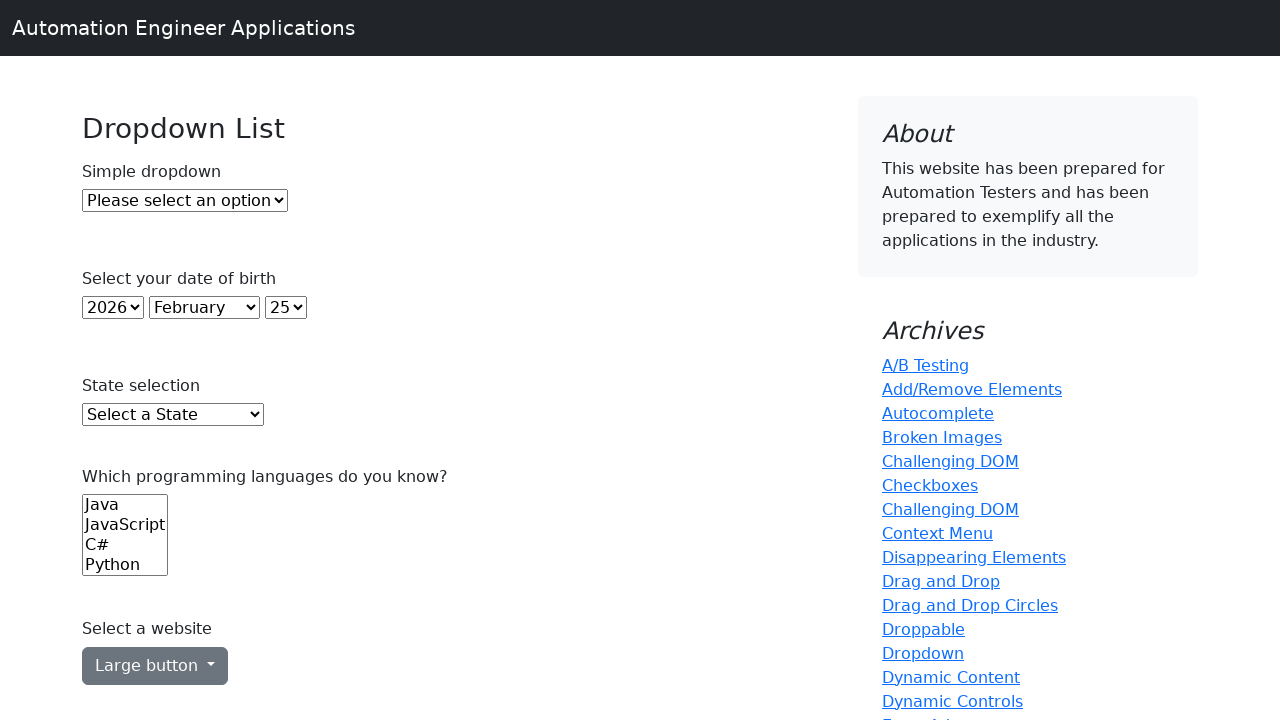

Selected 2005 from year dropdown on select#year
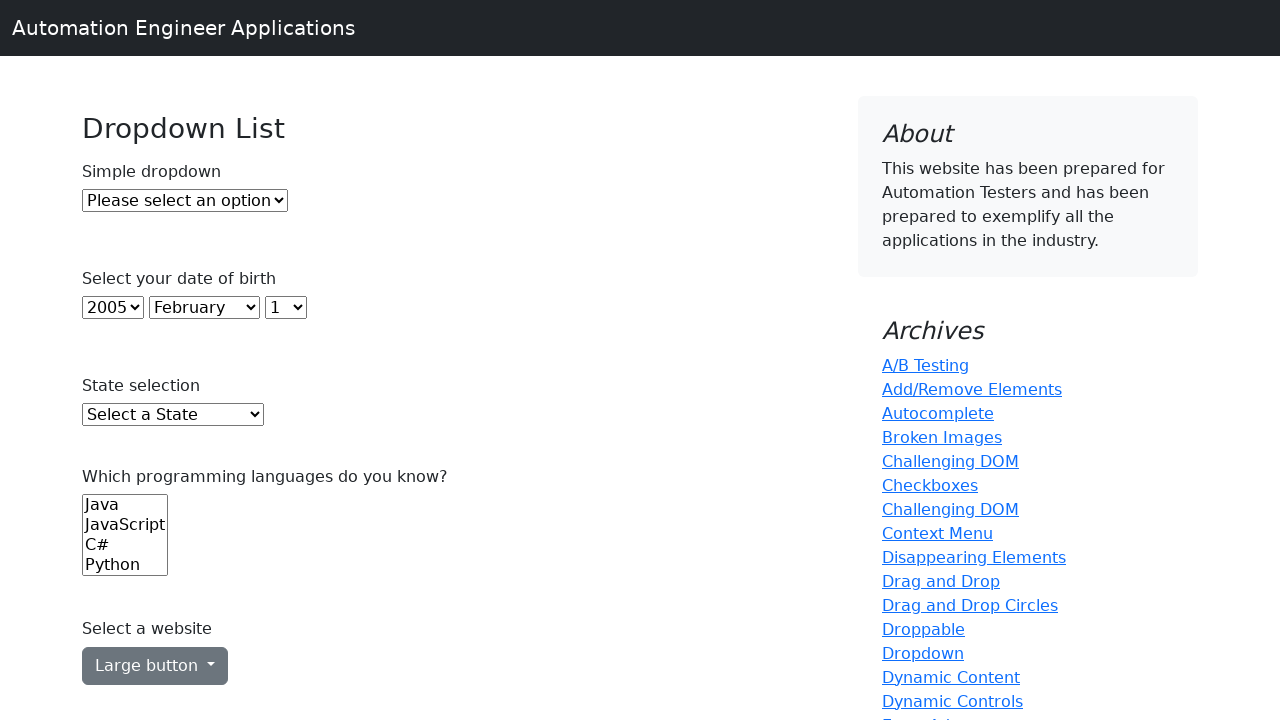

Selected November from month dropdown on select#month
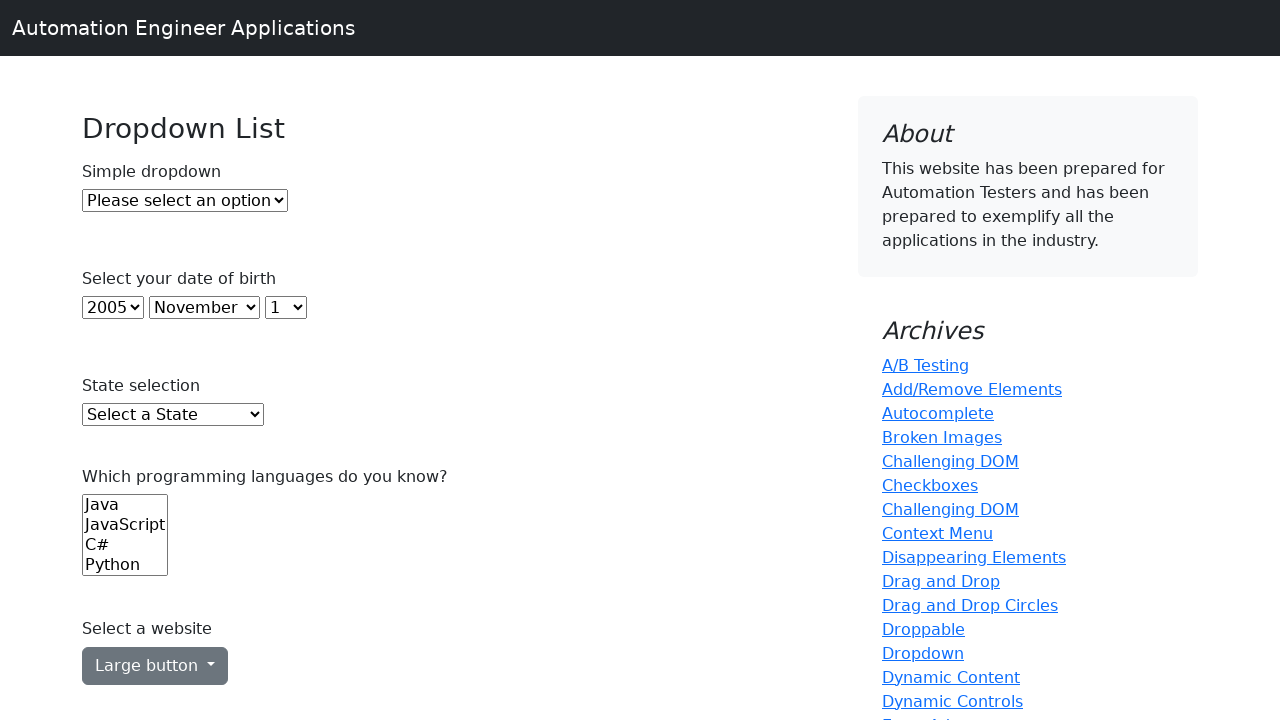

Selected day 10 from day dropdown on select#day
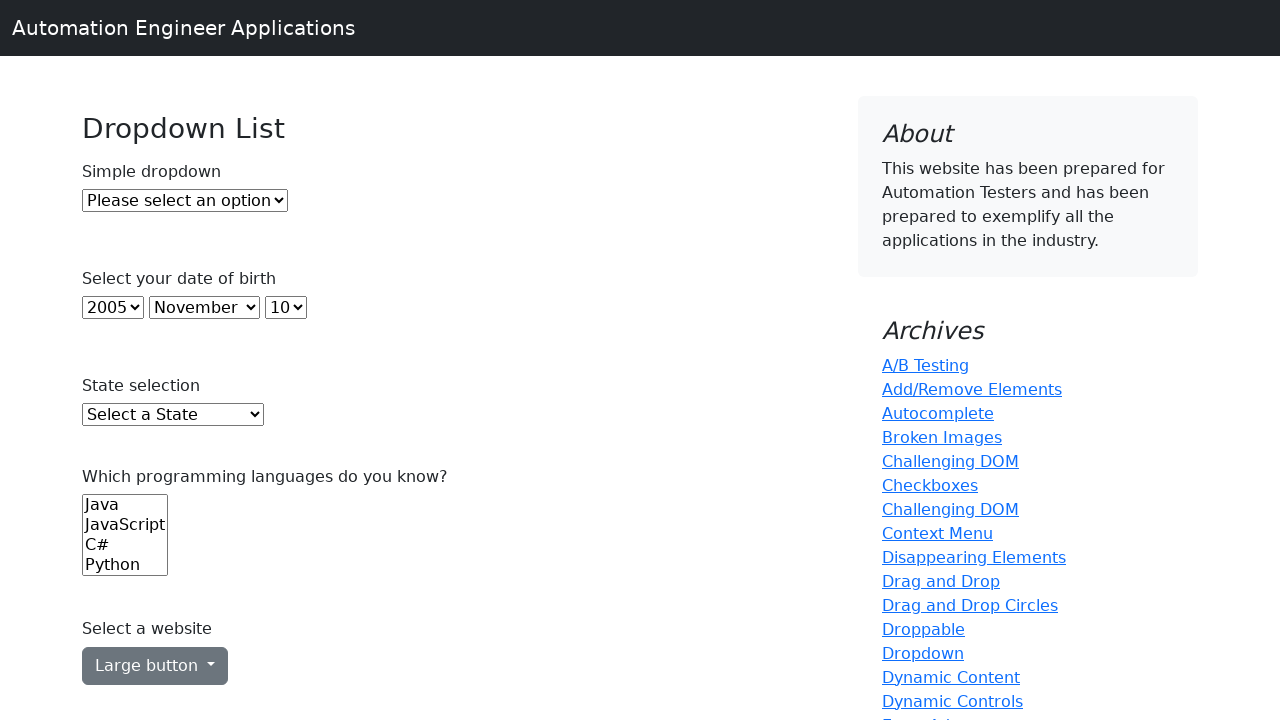

Selected Texas from state dropdown on select#state
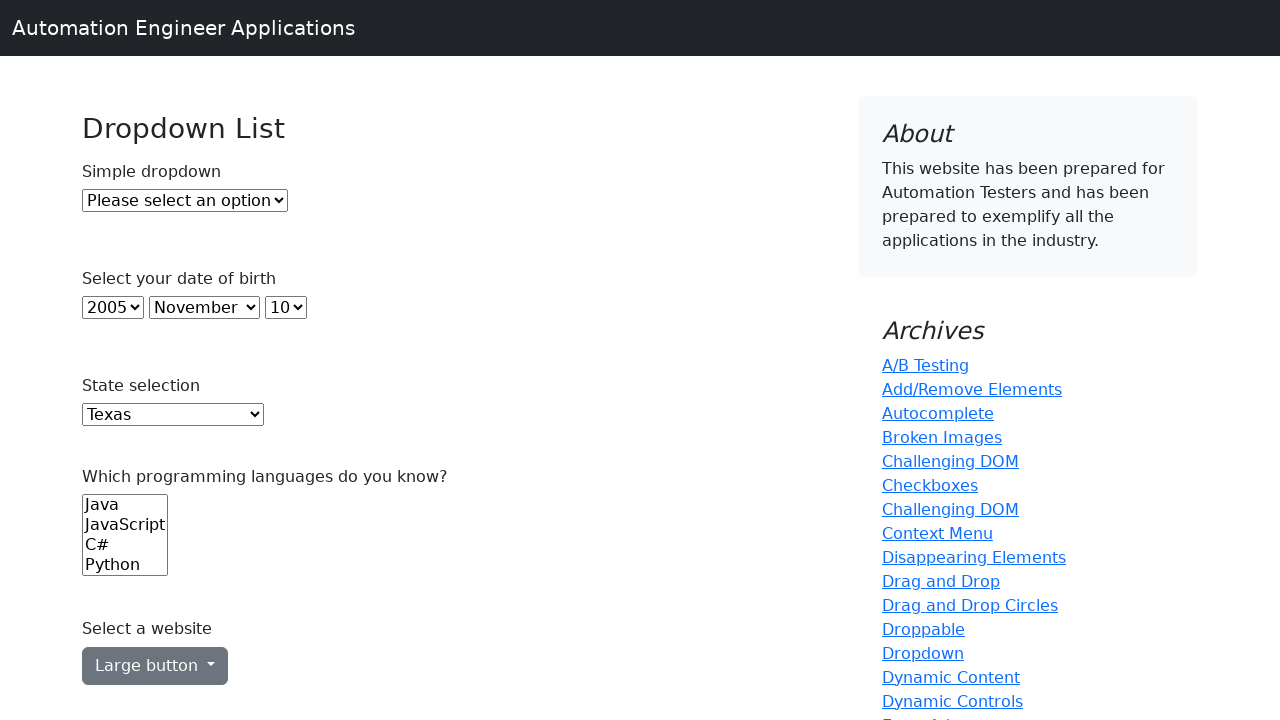

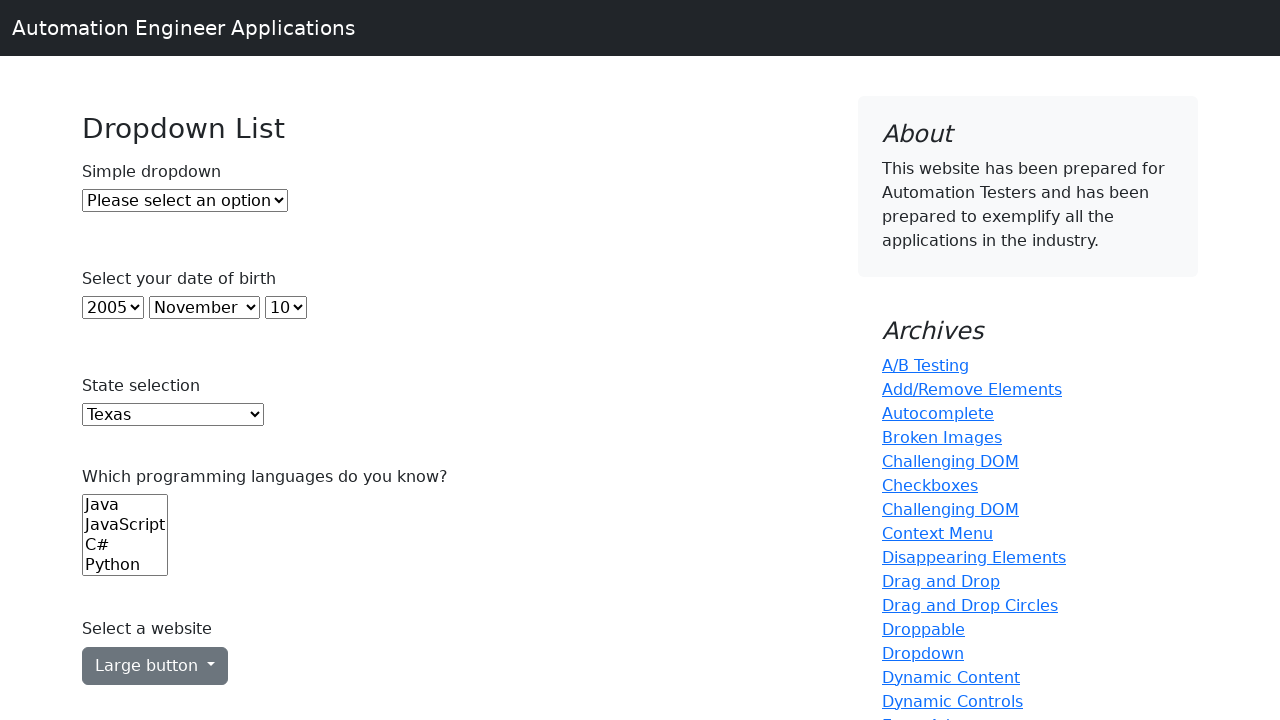